Tests a practice form by checking a checkbox, selecting radio button and dropdown options, filling a password field, submitting the form, and then navigating to the shop to add an item to cart.

Starting URL: https://rahulshettyacademy.com/angularpractice/

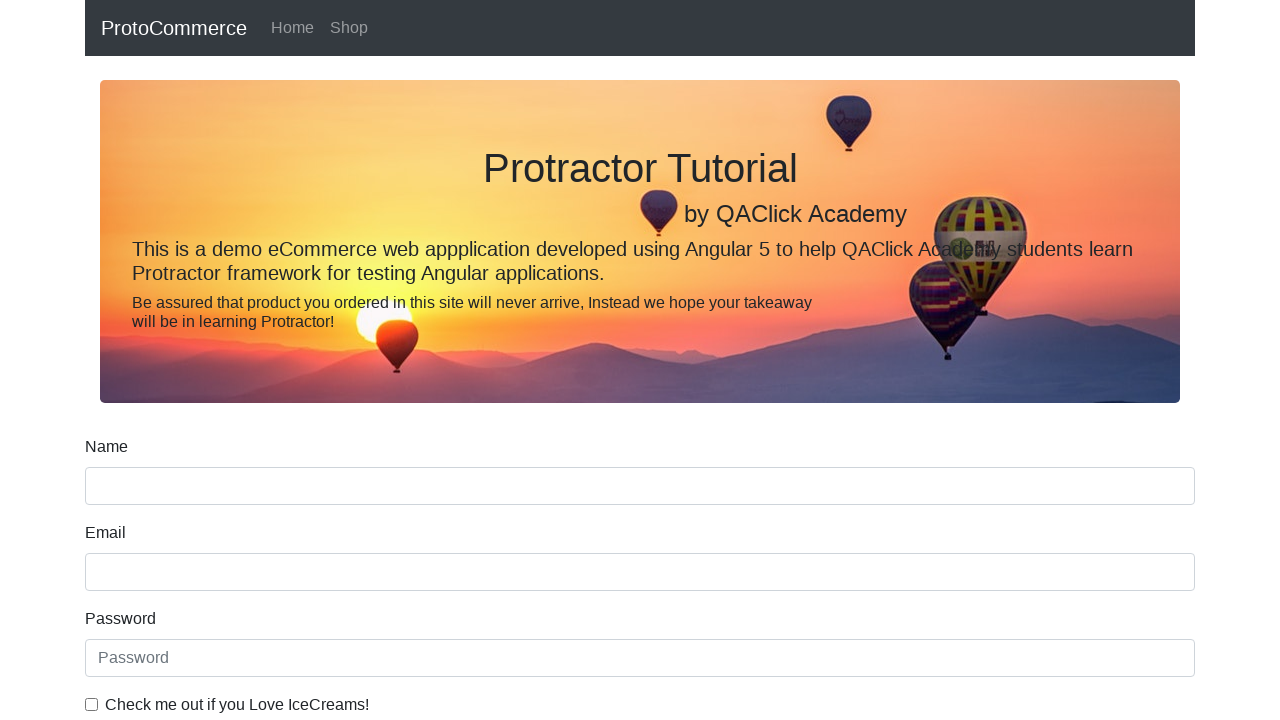

Clicked ice cream checkbox at (92, 704) on internal:label="Check me out if you Love IceCreams!"i
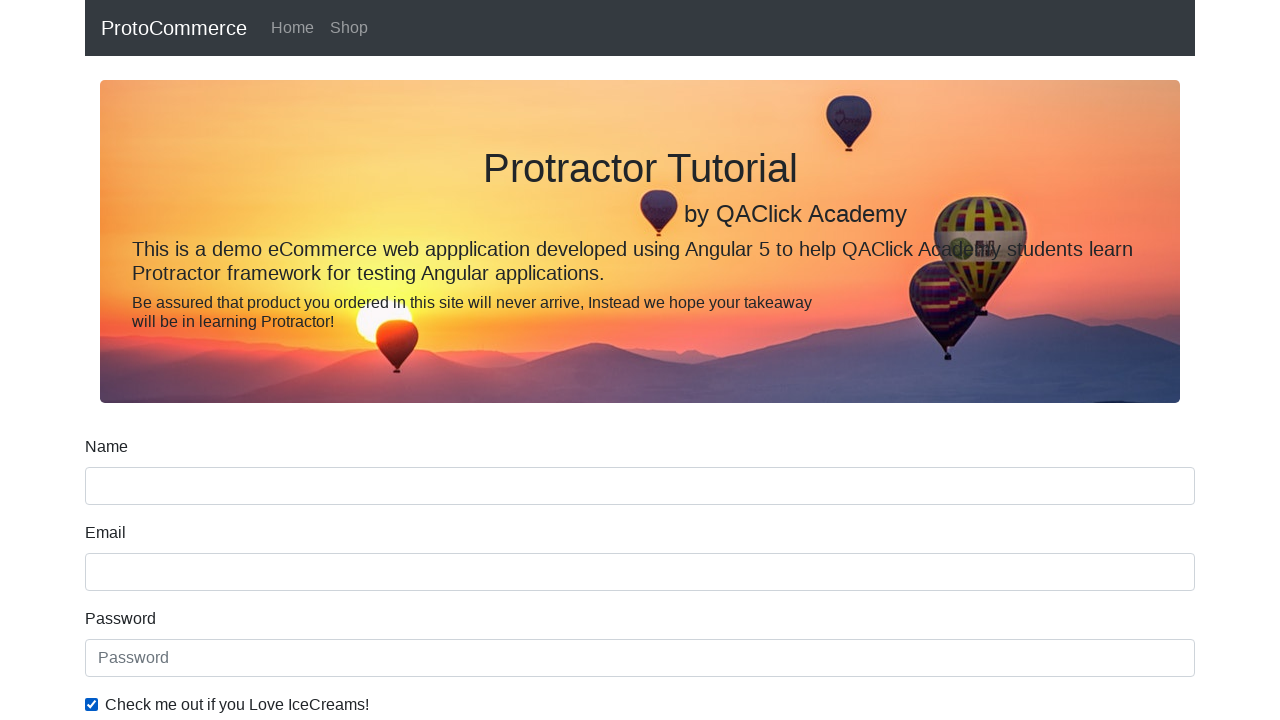

Selected 'Employed' radio button at (326, 360) on internal:label="Employed"i
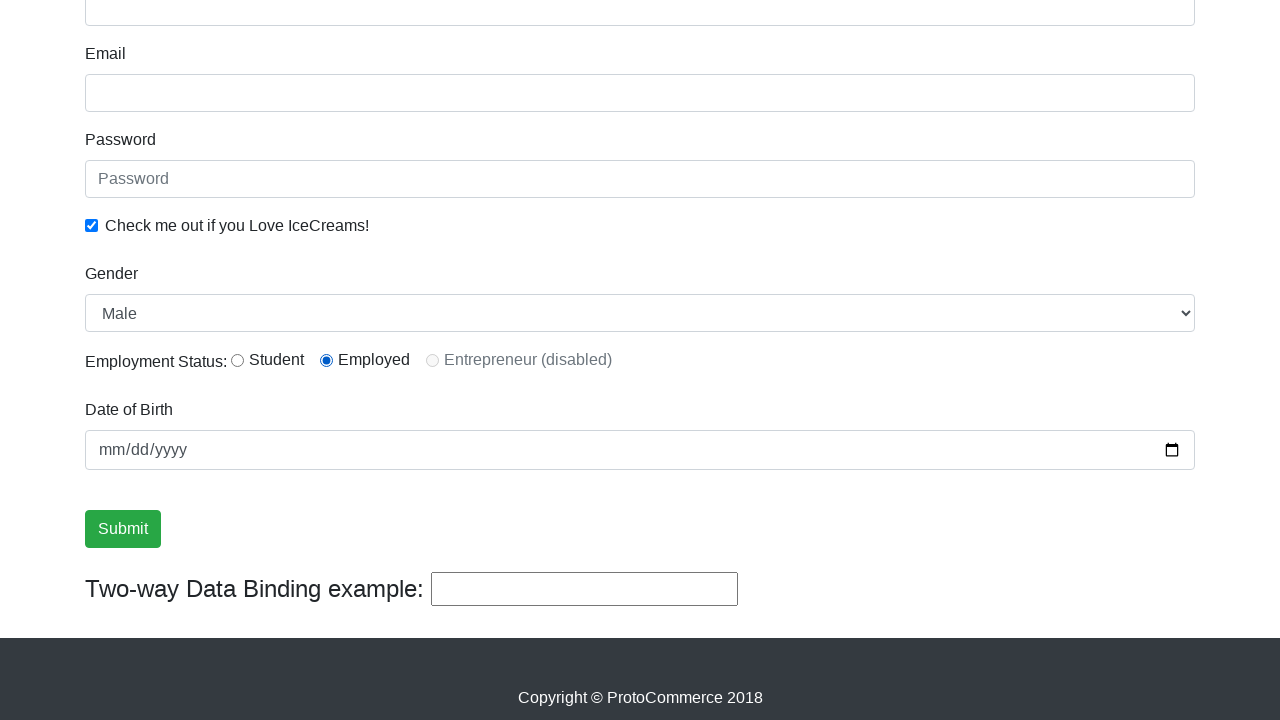

Selected 'Male' from Gender dropdown on internal:label="Gender"i
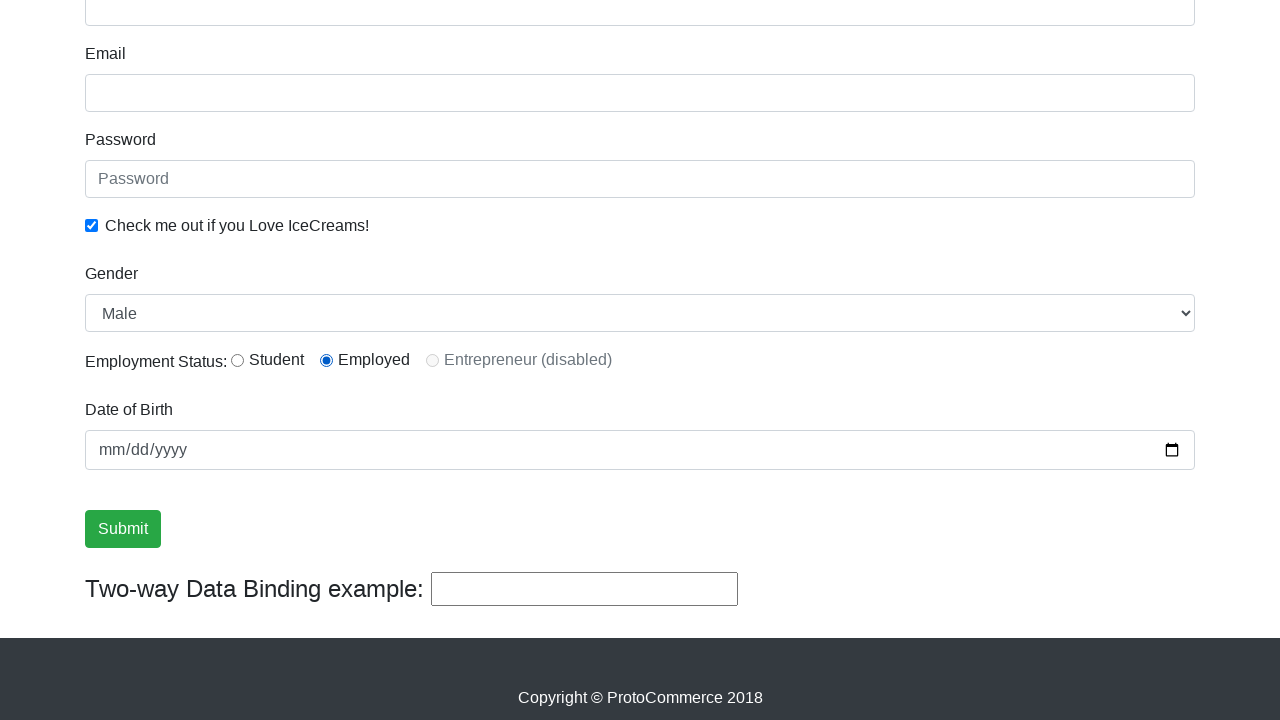

Filled password field with '12345' on internal:attr=[placeholder="Password"i]
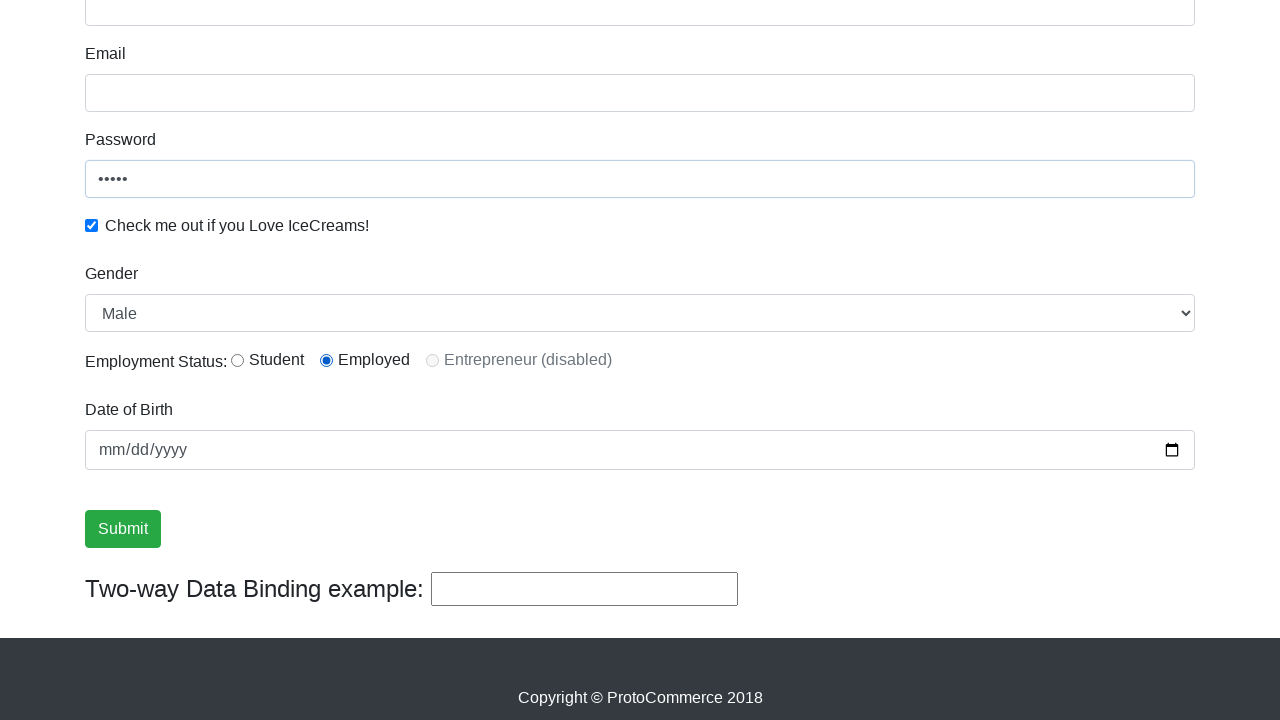

Clicked Submit button at (123, 529) on internal:role=button[name="Submit"i]
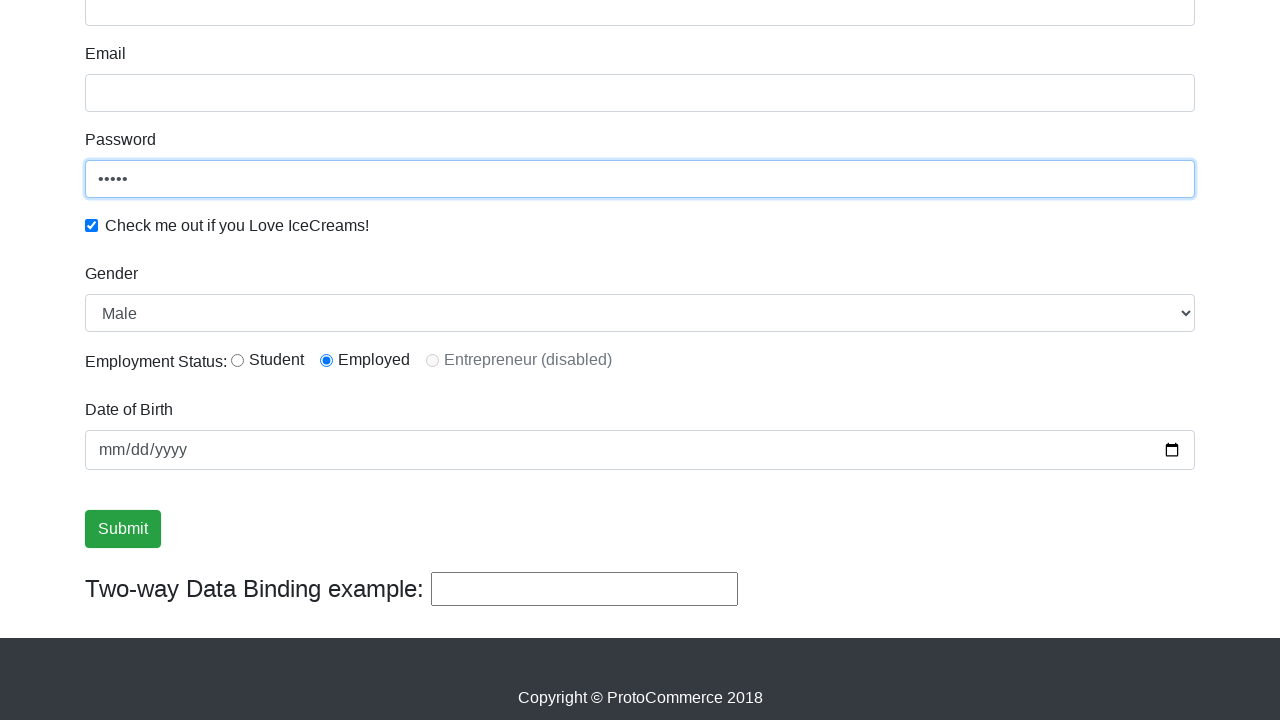

Verified success message is visible
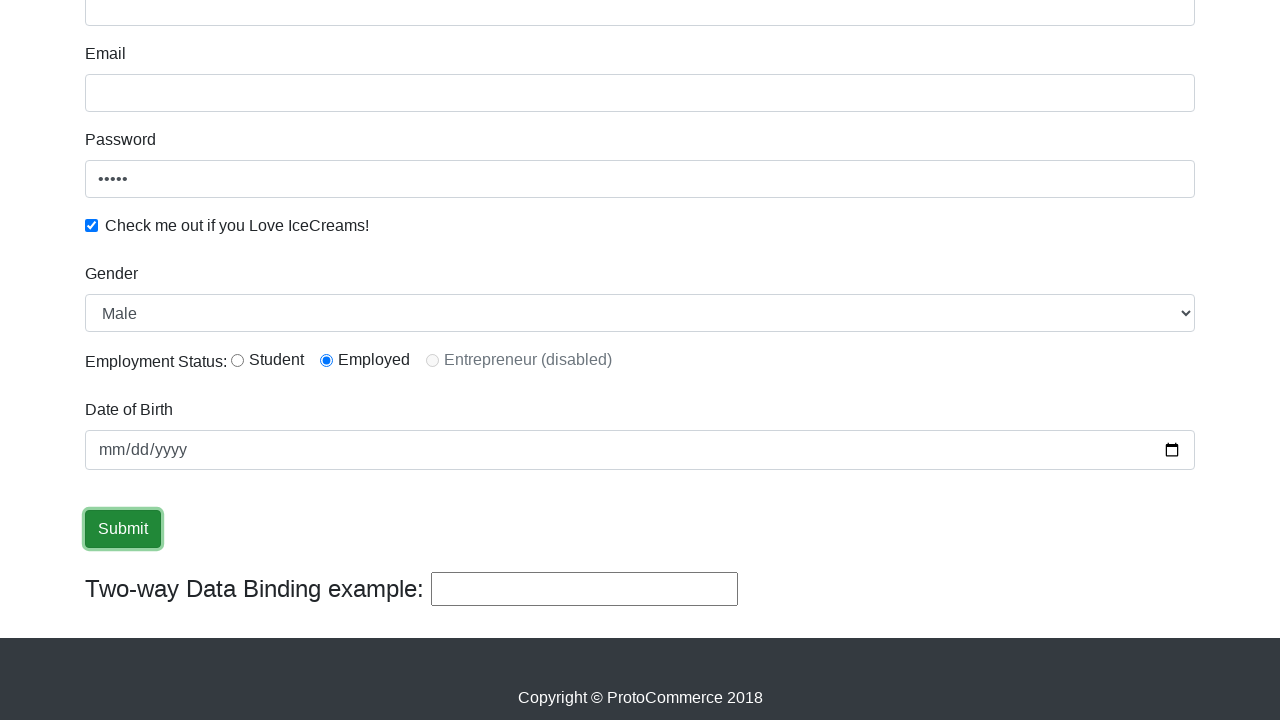

Clicked Shop link to navigate to shop page at (349, 28) on internal:role=link[name="Shop"i]
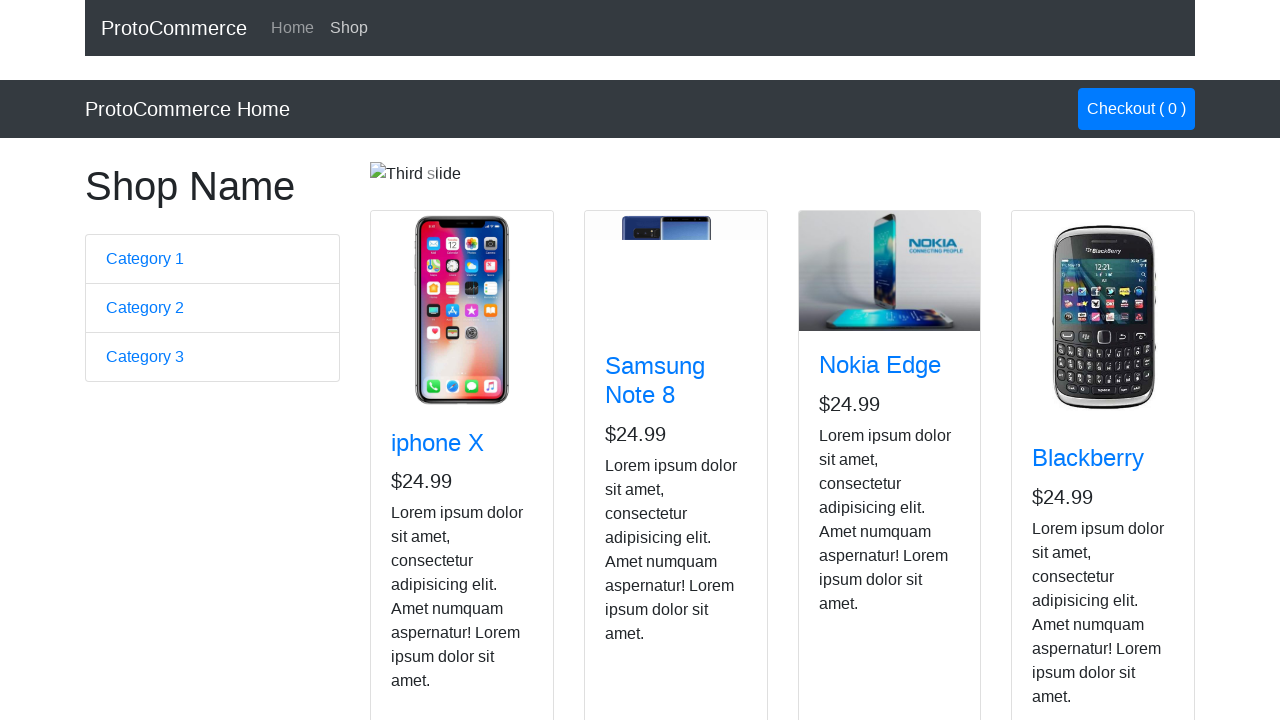

Clicked button on Blackberry product card to add to cart at (1068, 528) on app-card >> internal:has-text="Blackberry"i >> internal:role=button
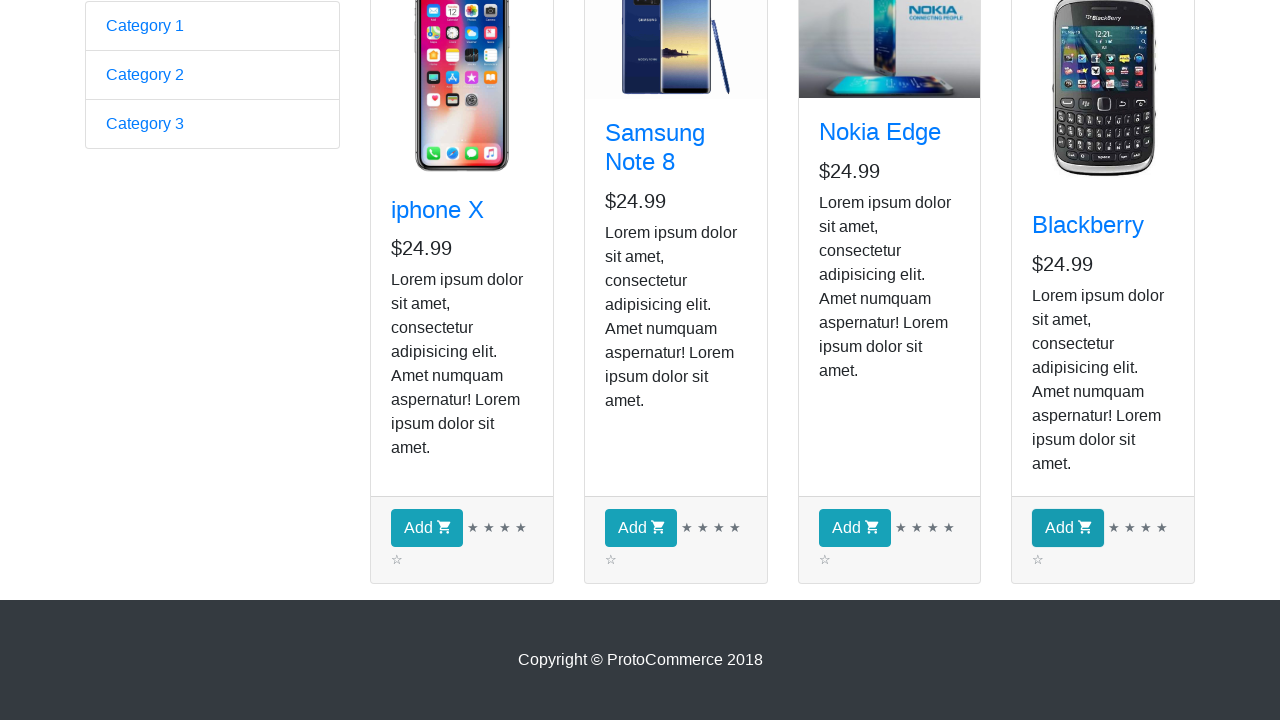

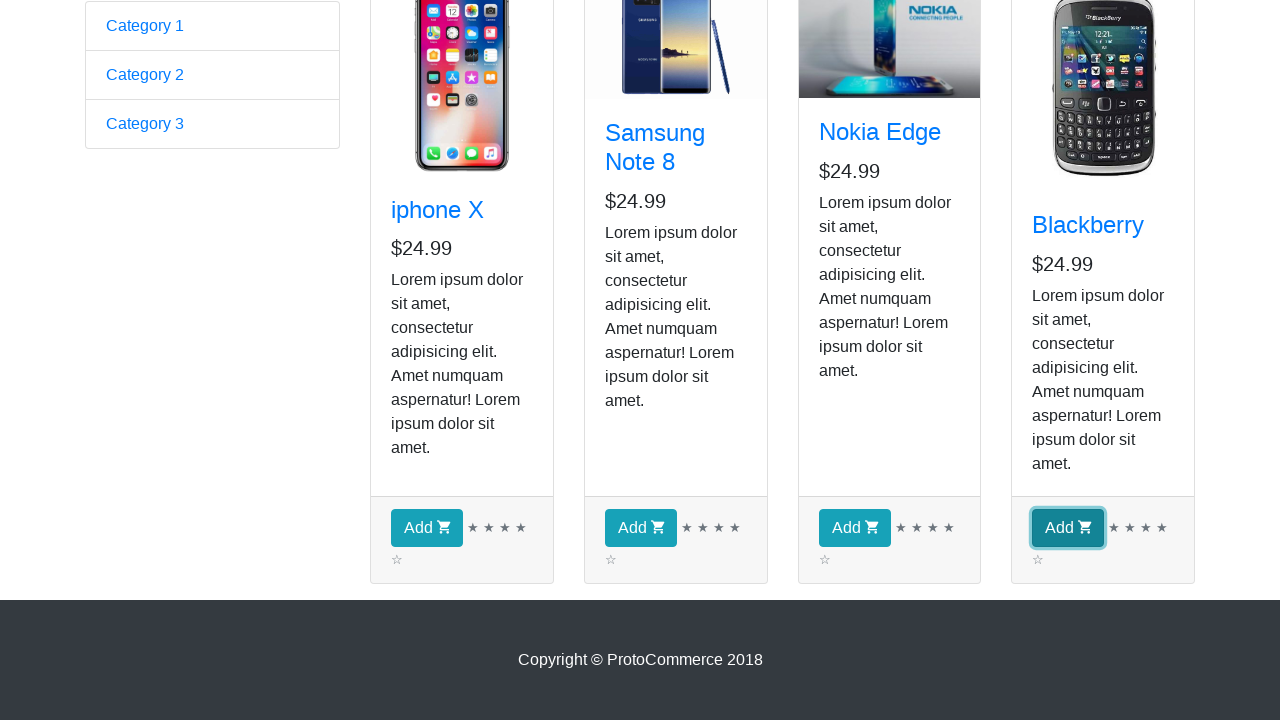